Tests JavaScript alert handling by clicking on a confirm dialog button and interacting with the alert

Starting URL: https://the-internet.herokuapp.com/javascript_alerts

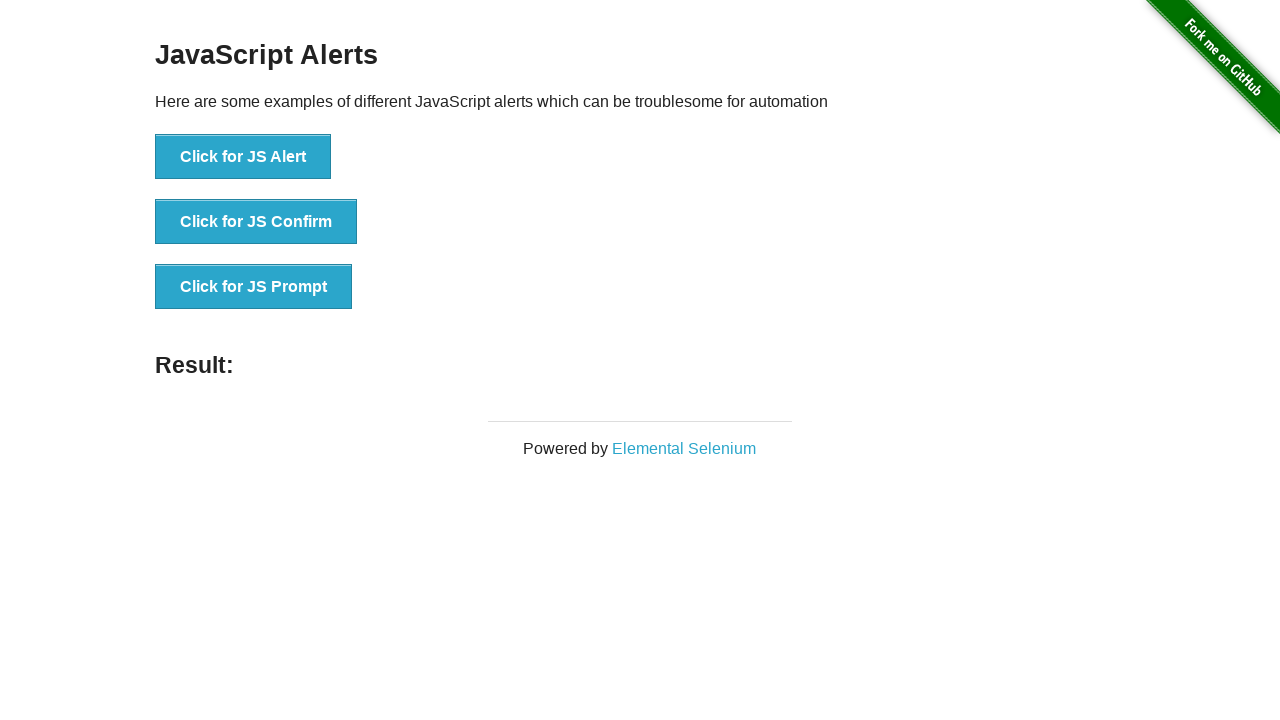

Clicked button to trigger JS Confirm alert at (256, 222) on xpath=//button[text()='Click for JS Confirm']
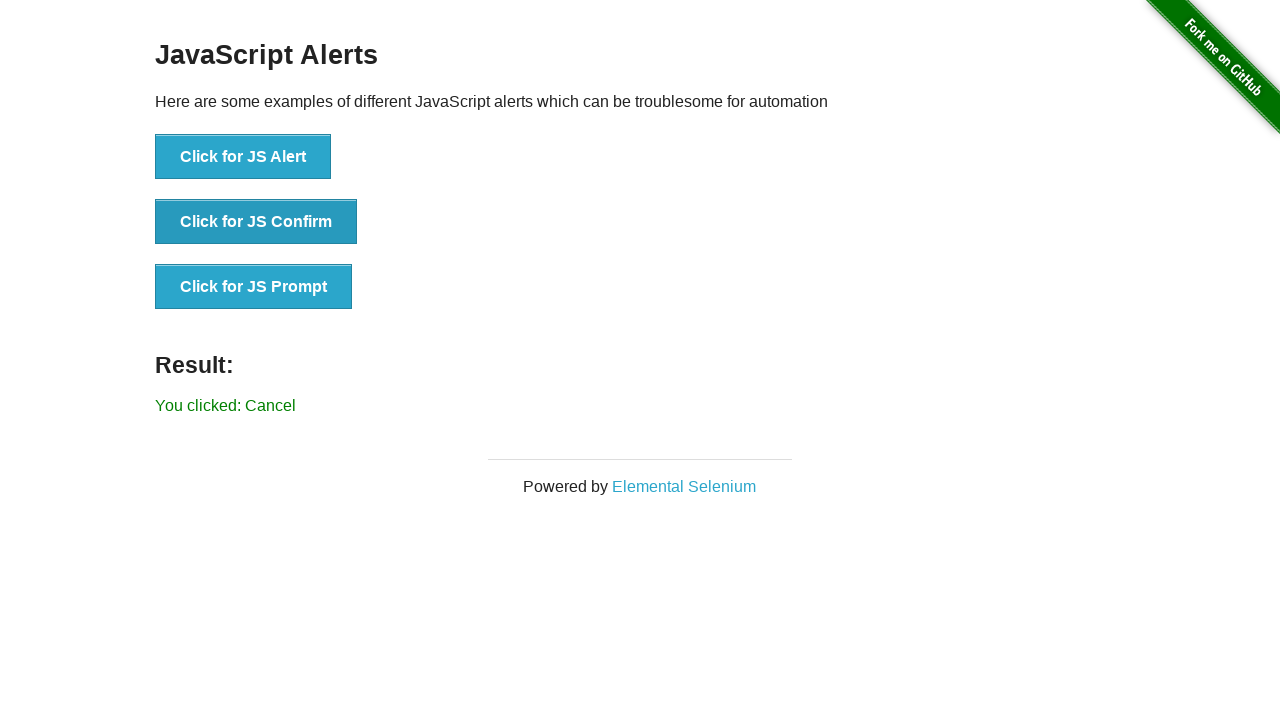

Set up dialog handler to accept confirm dialog
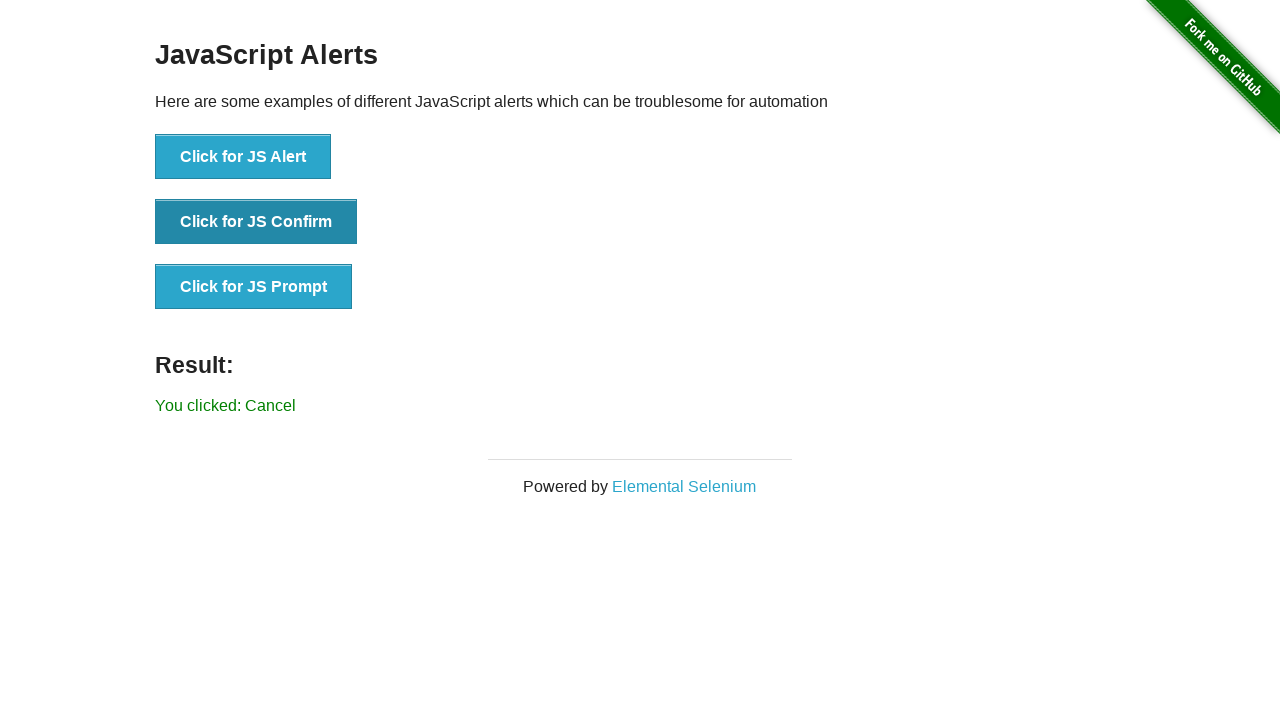

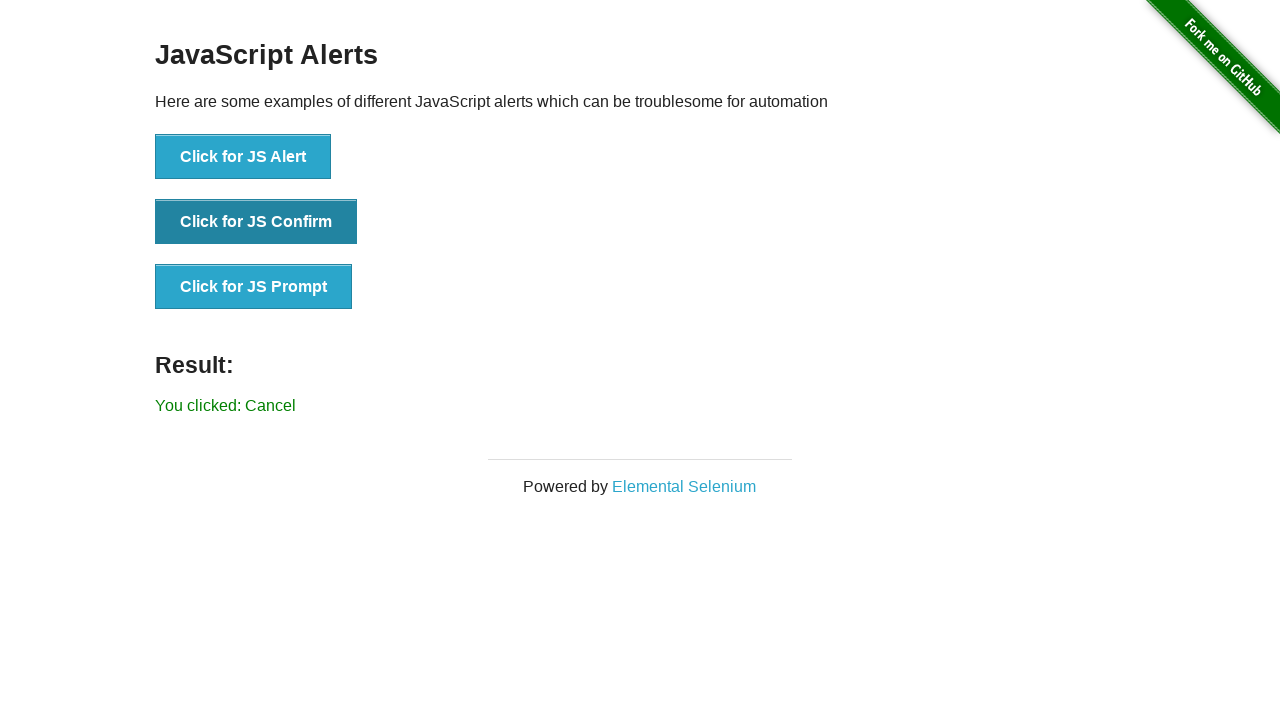